Tests a basic web form by entering text into a text box and clicking the submit button, then verifies the success message is displayed

Starting URL: https://www.selenium.dev/selenium/web/web-form.html

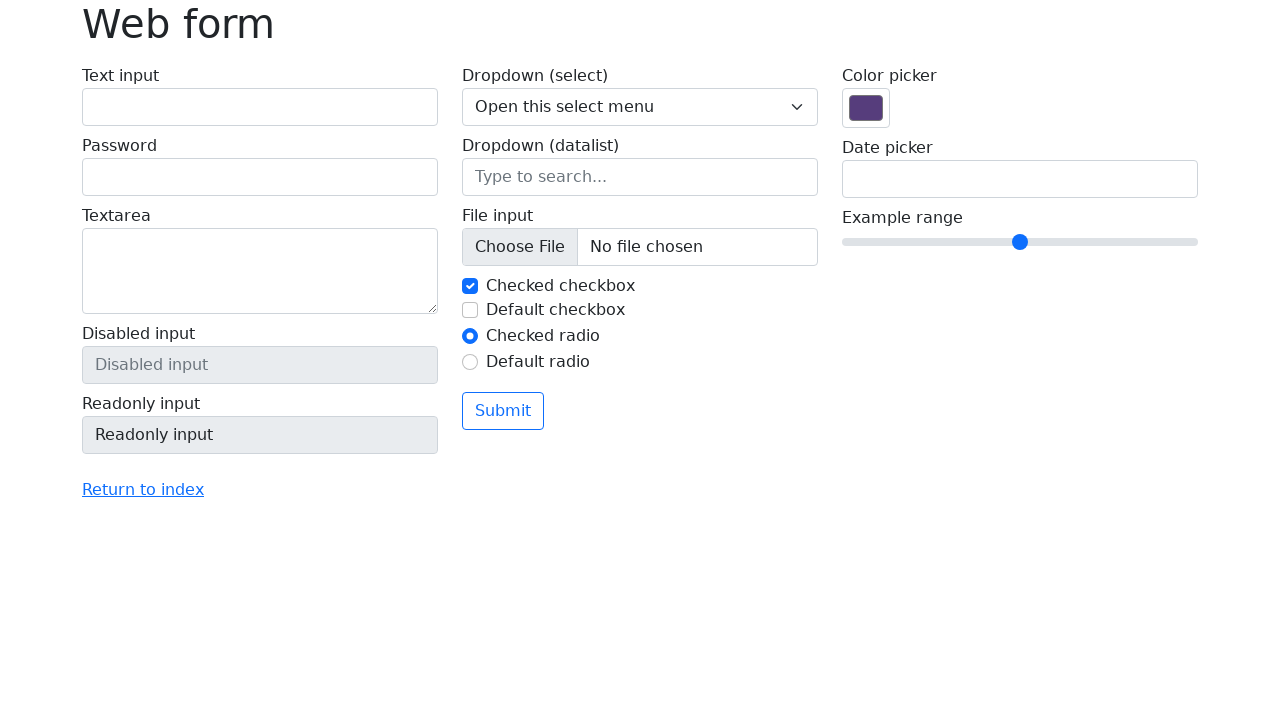

Verified page title is 'Web form'
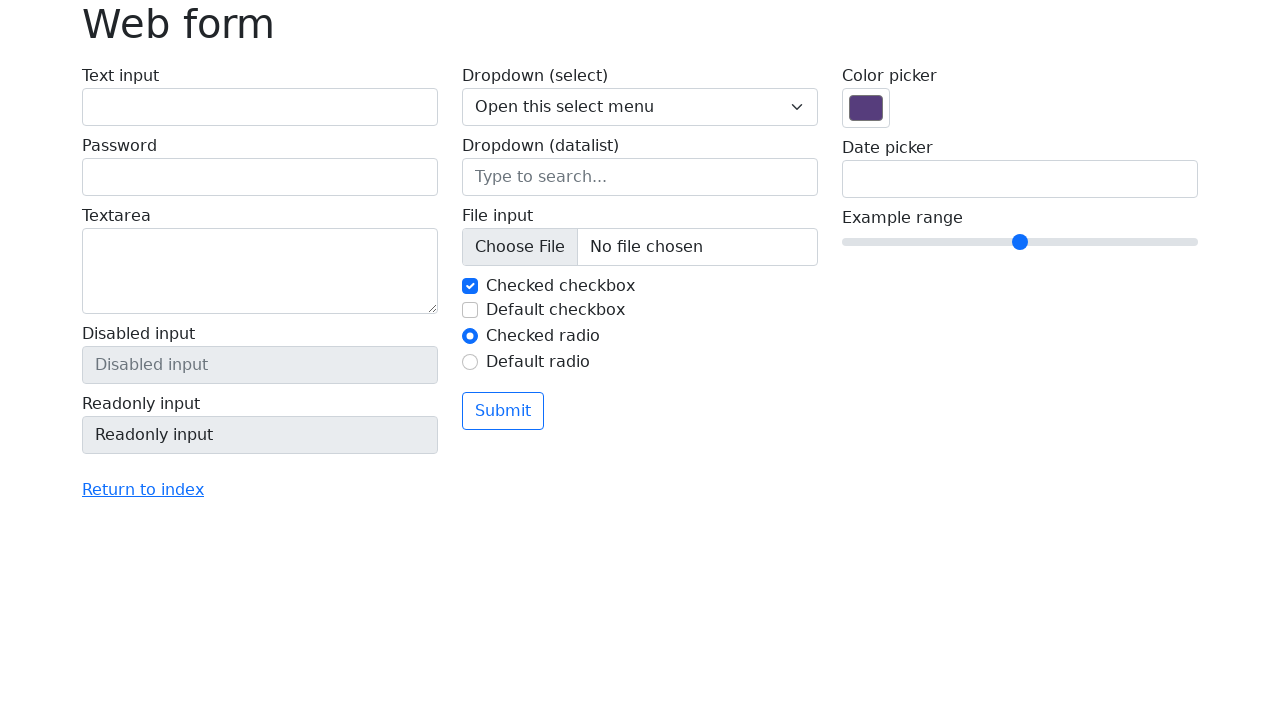

Filled text box with 'Selenium' on input[name='my-text']
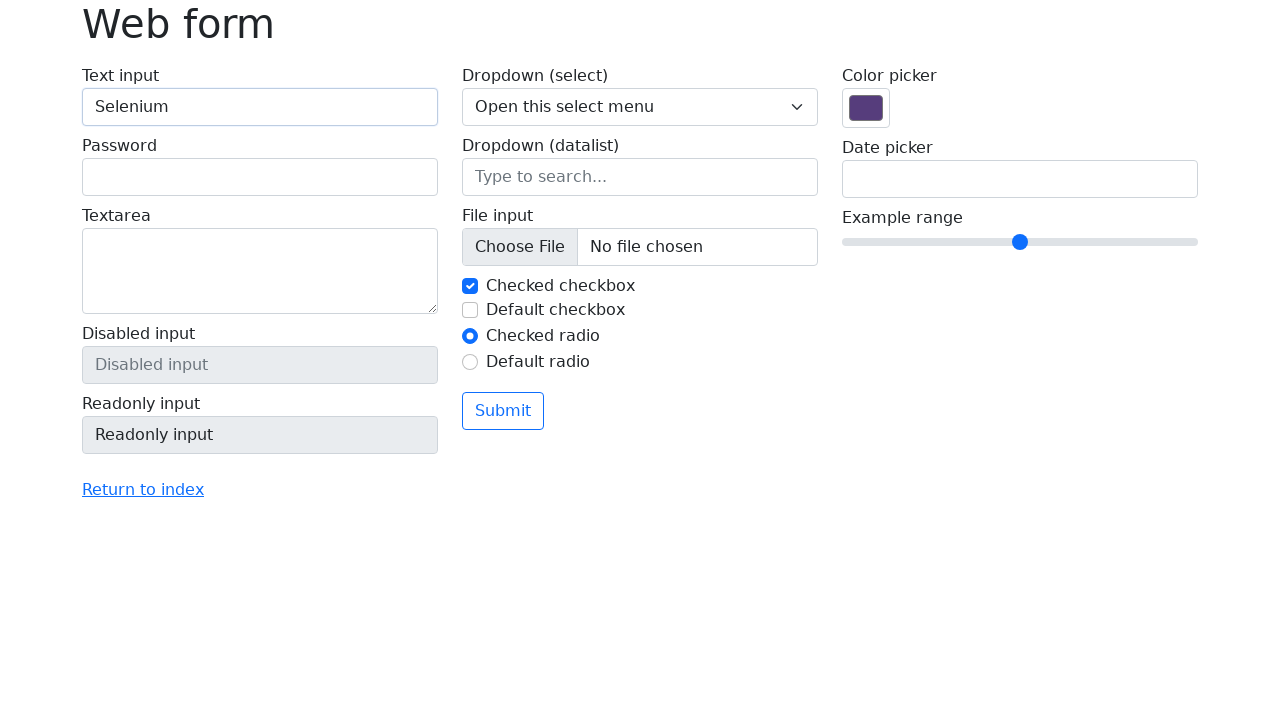

Clicked submit button at (503, 411) on button
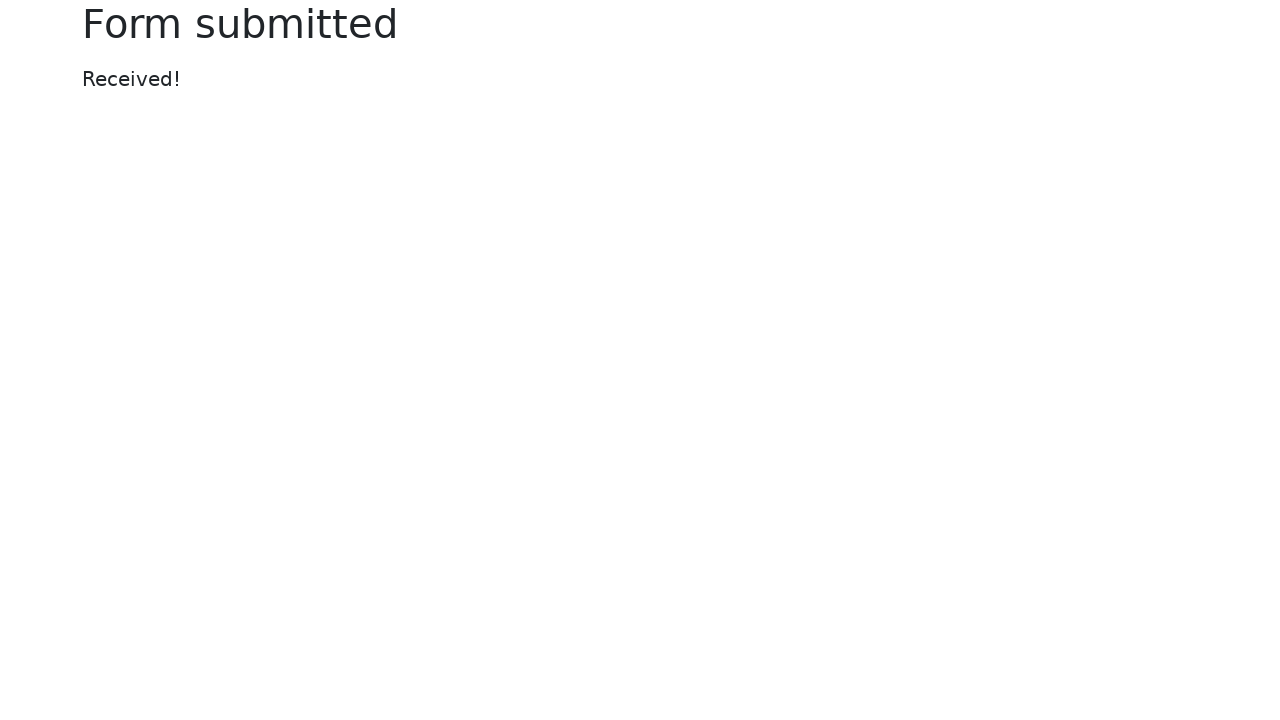

Success message element loaded
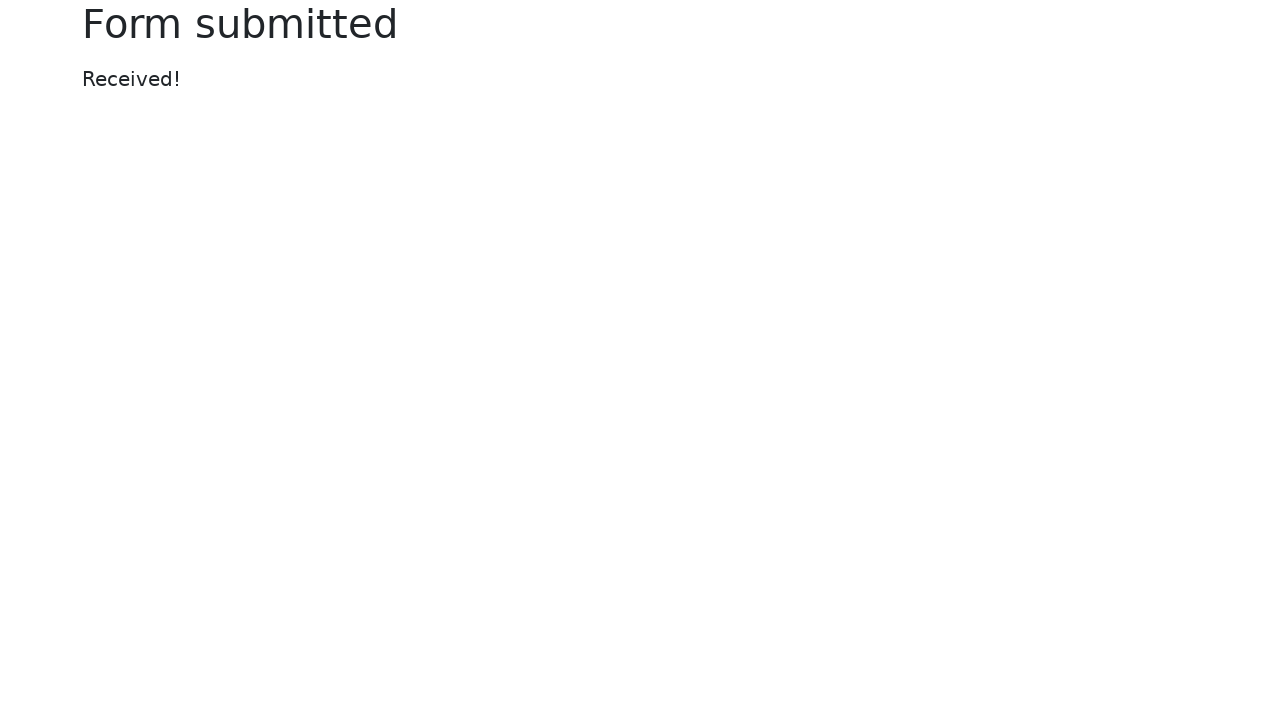

Verified success message displays 'Received!'
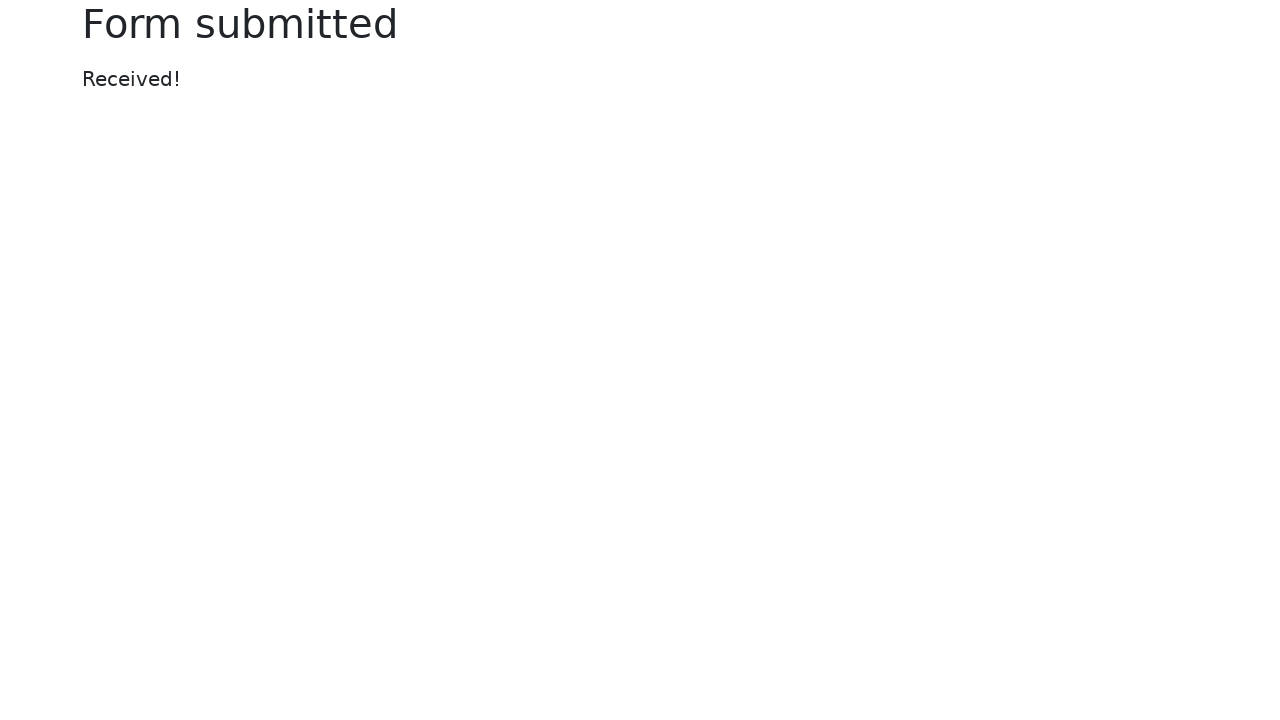

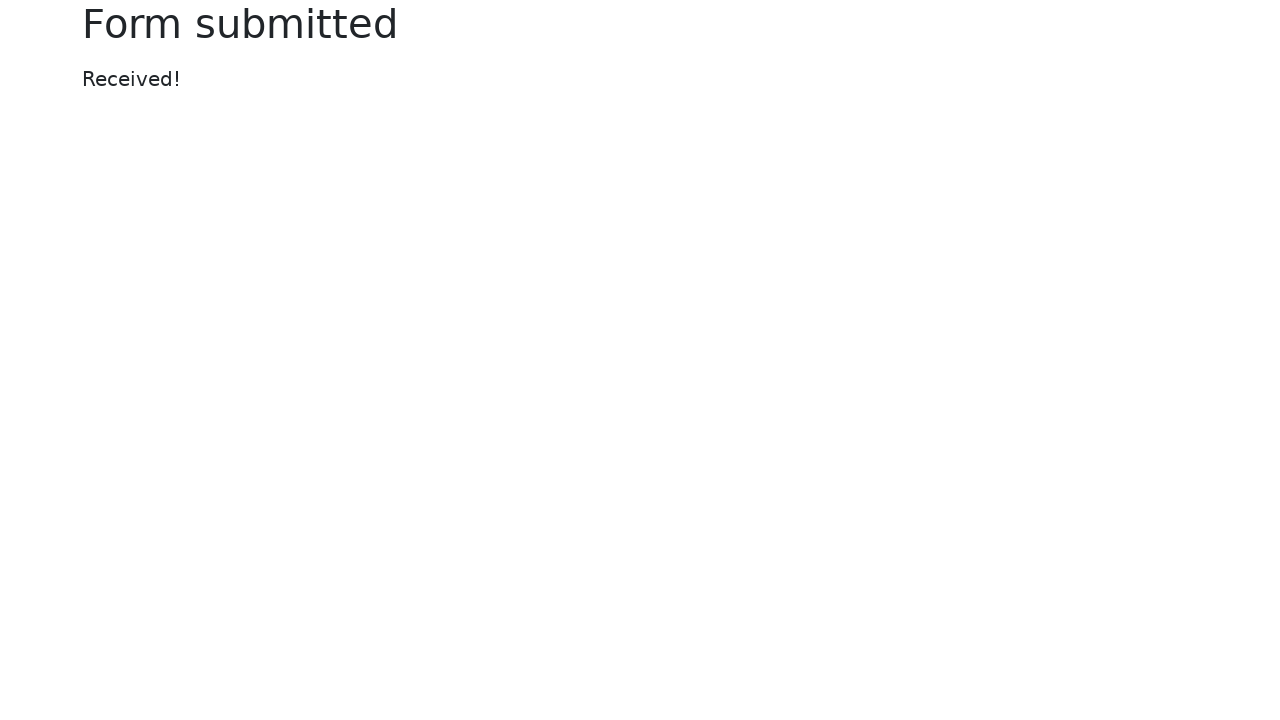